Tests sorting a numeric column (Due) in ascending order by clicking the column header and verifying the values are sorted correctly

Starting URL: http://the-internet.herokuapp.com/tables

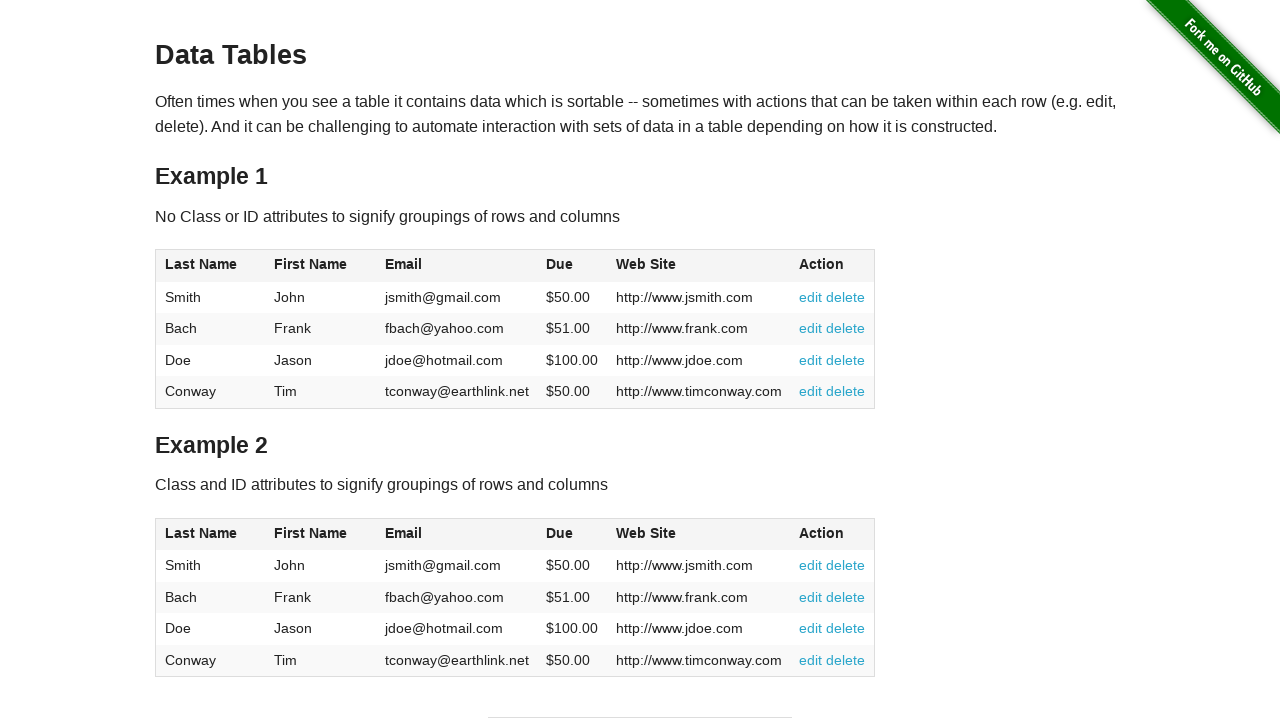

Clicked Due column header to sort ascending at (572, 266) on #table1 thead tr th:nth-of-type(4)
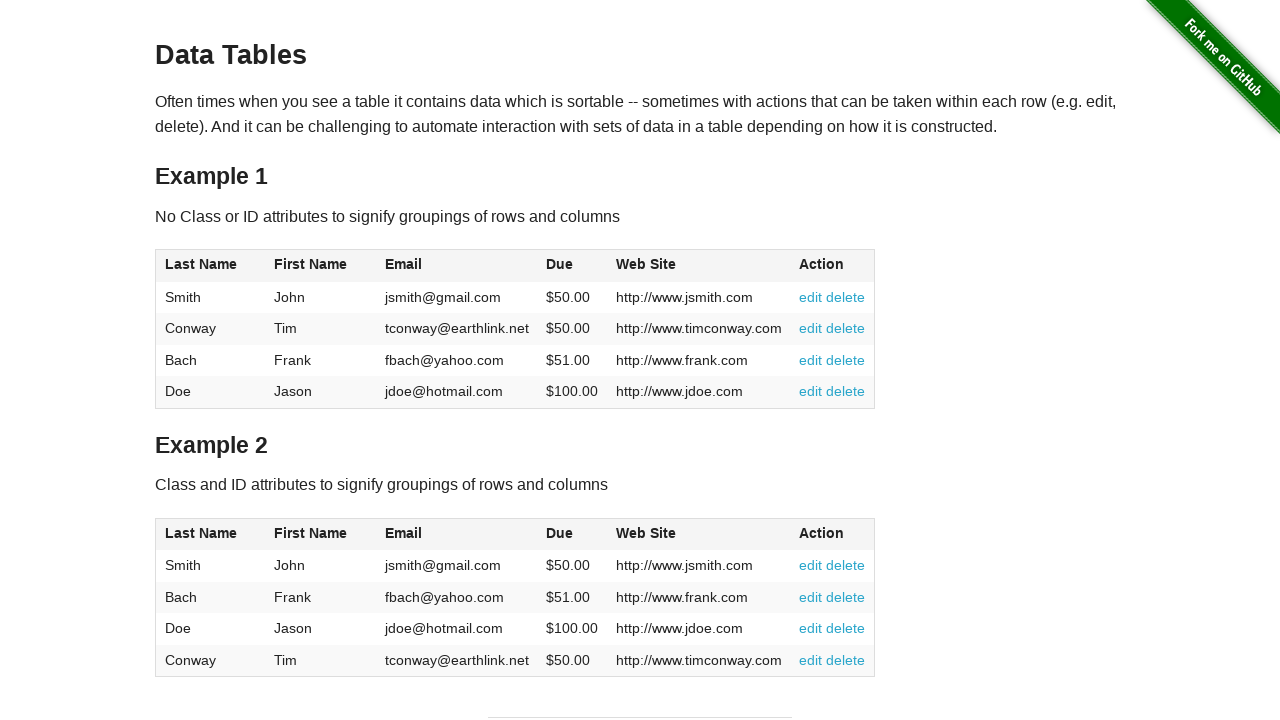

Due column values are present in table body
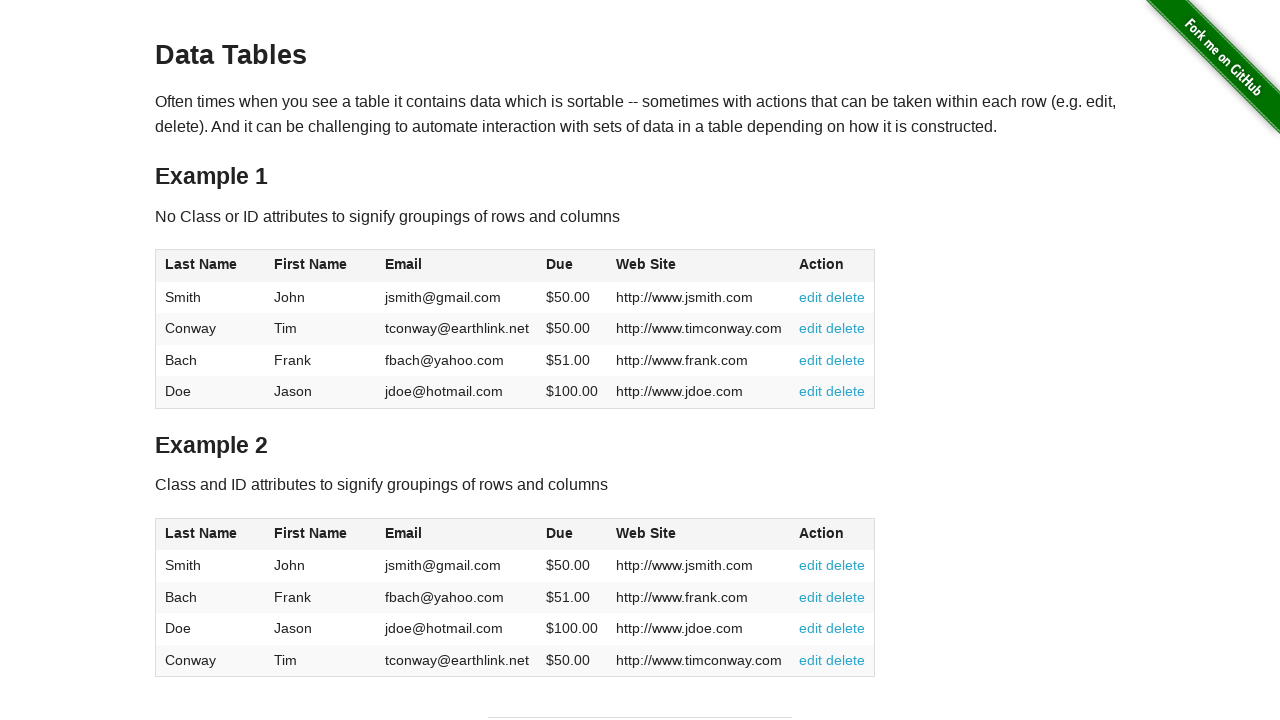

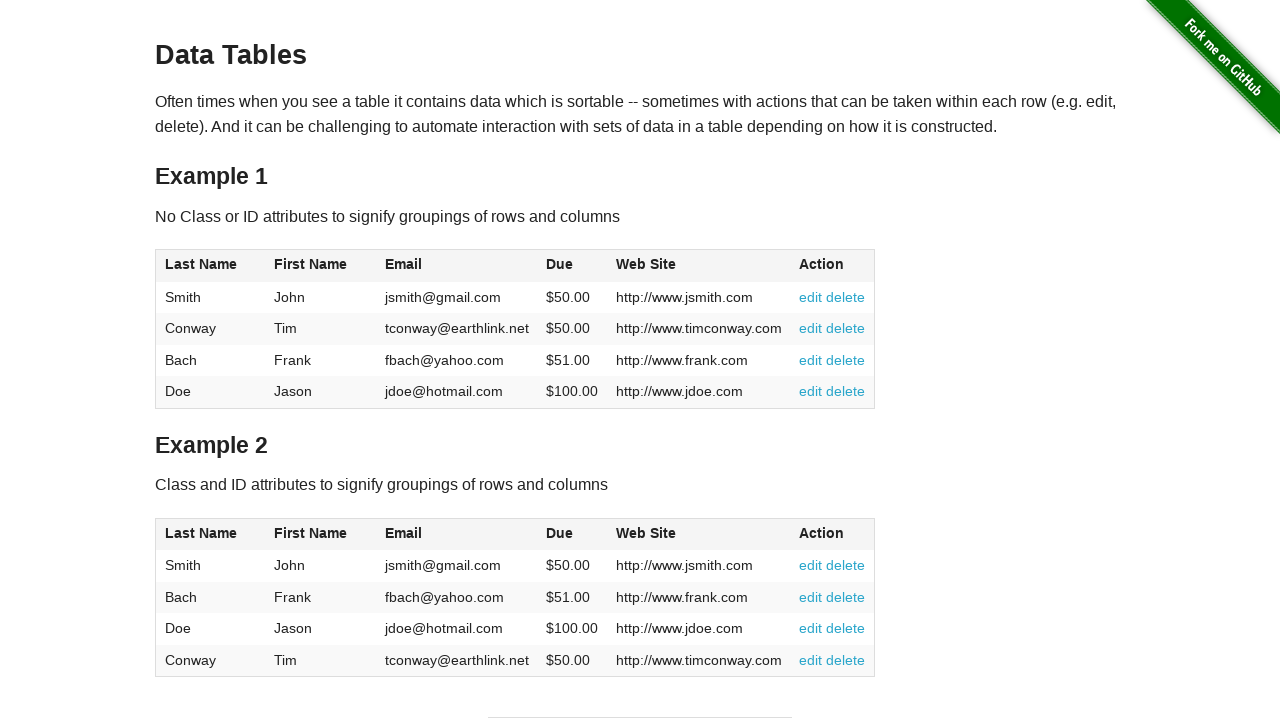